Tests dropdown functionality by verifying the text content of a color dropdown element on a test automation practice page

Starting URL: https://testautomationpractice.blogspot.com/

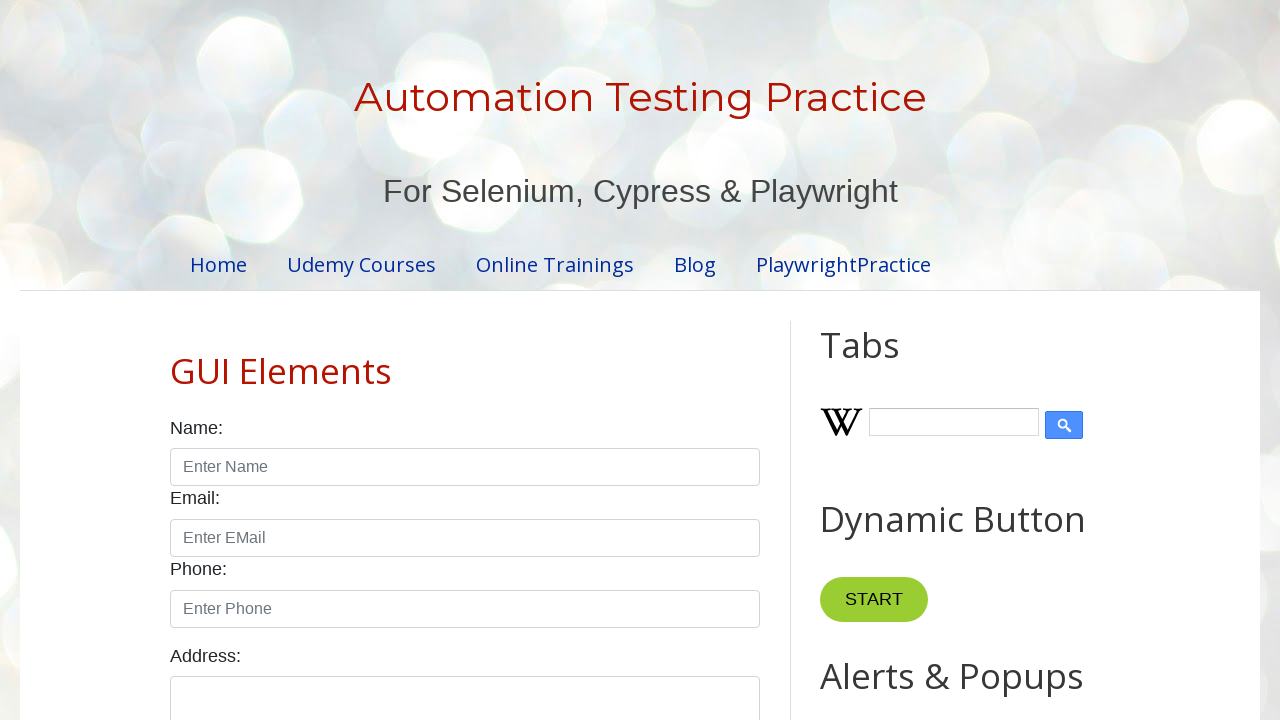

Navigated to test automation practice page
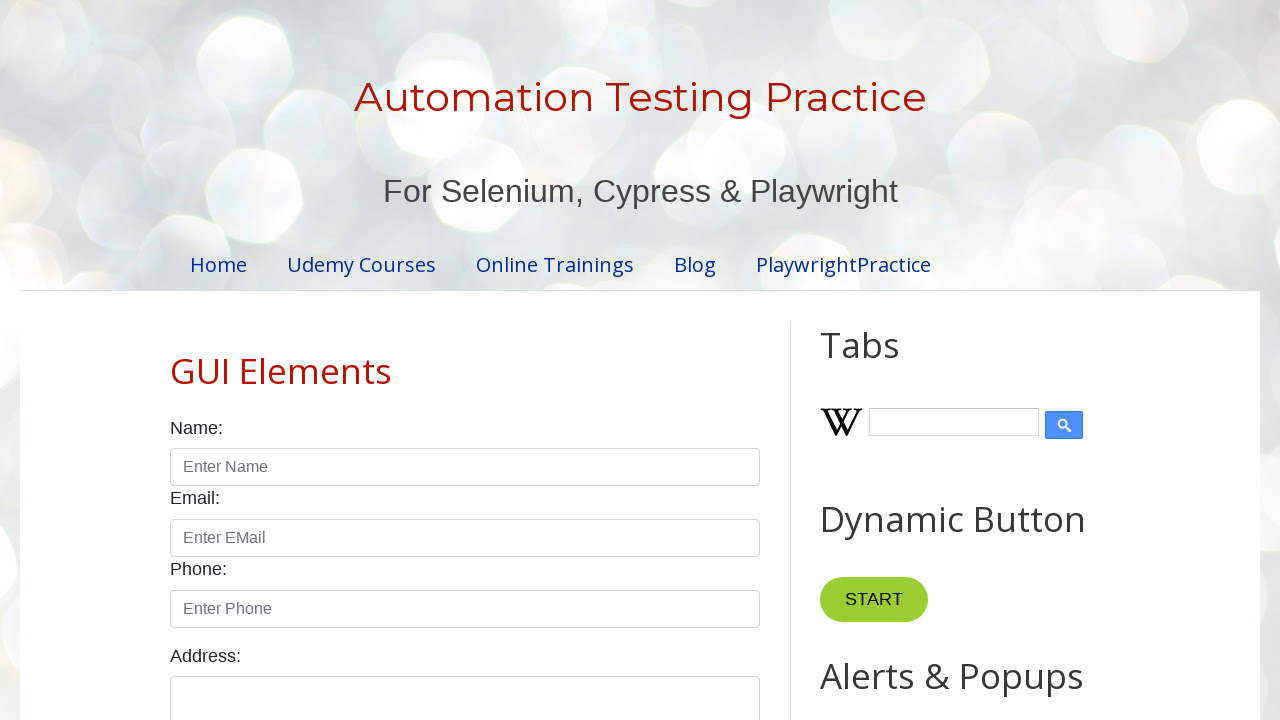

Retrieved text content from colors dropdown element
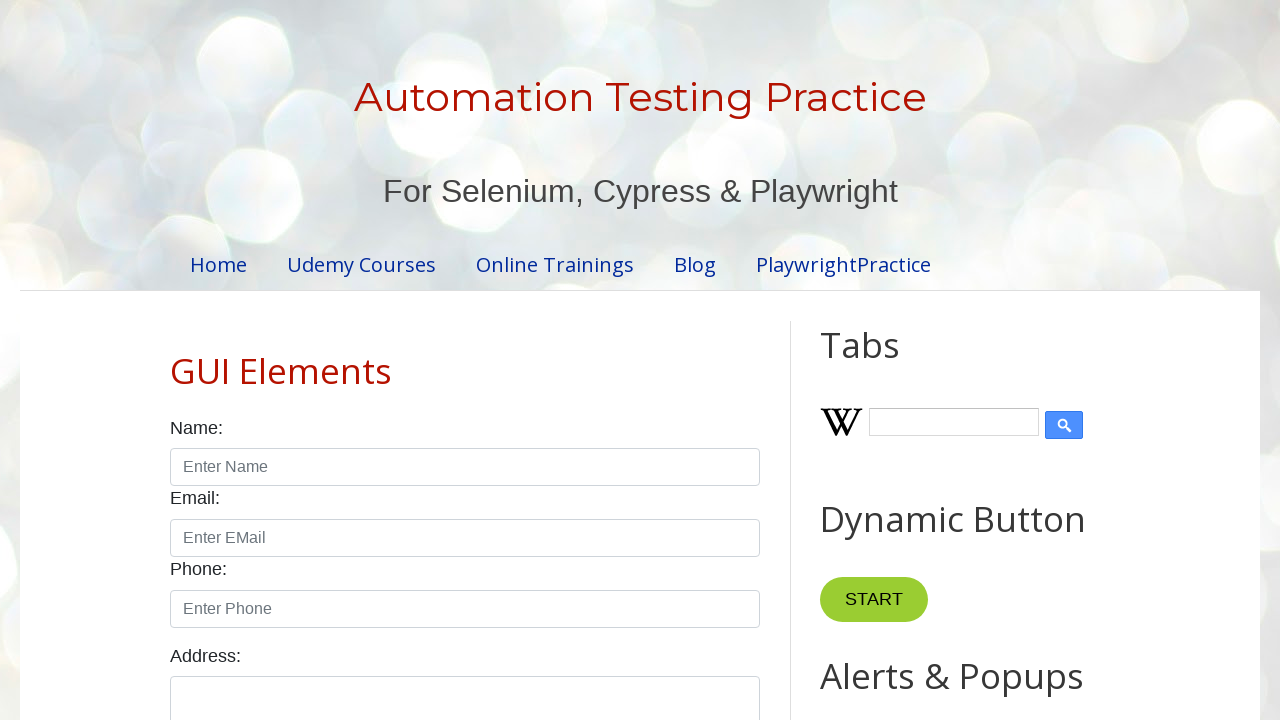

Verified that 'Black' is not present in dropdown content
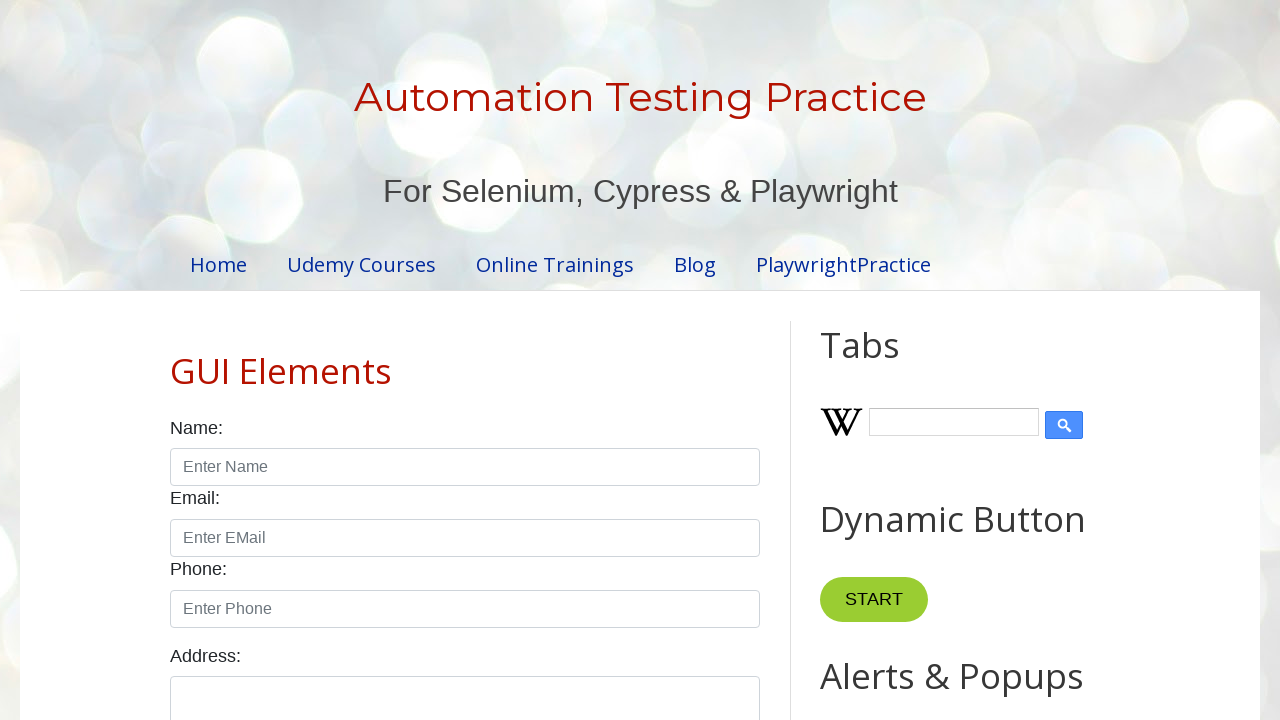

Waited 2 seconds for page to fully load
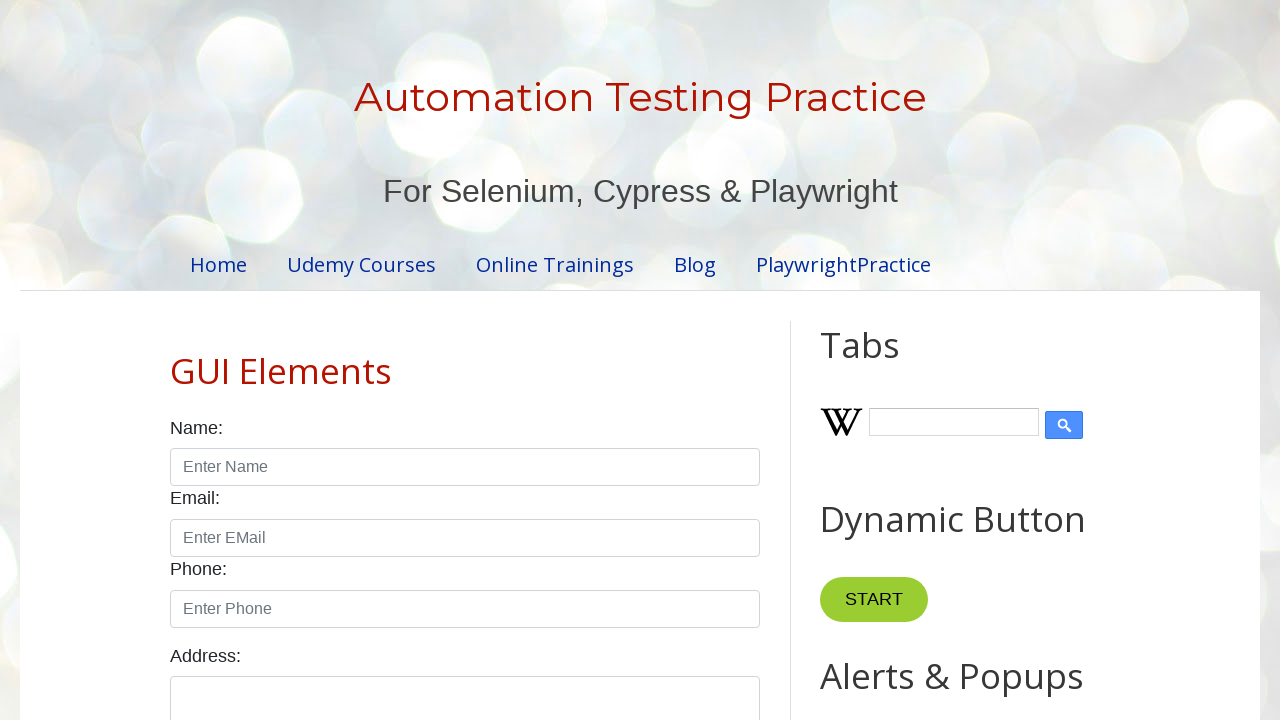

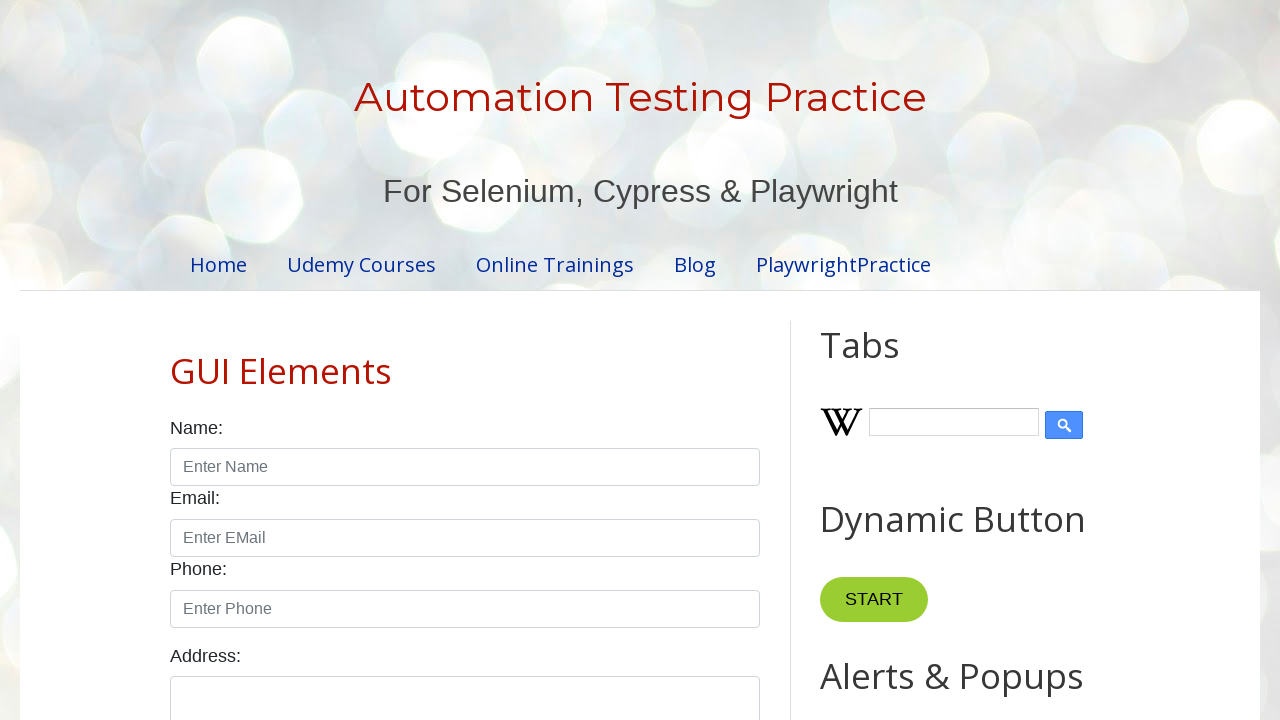